Tests clearing the complete state of all items by toggling the mark all checkbox

Starting URL: https://demo.playwright.dev/todomvc

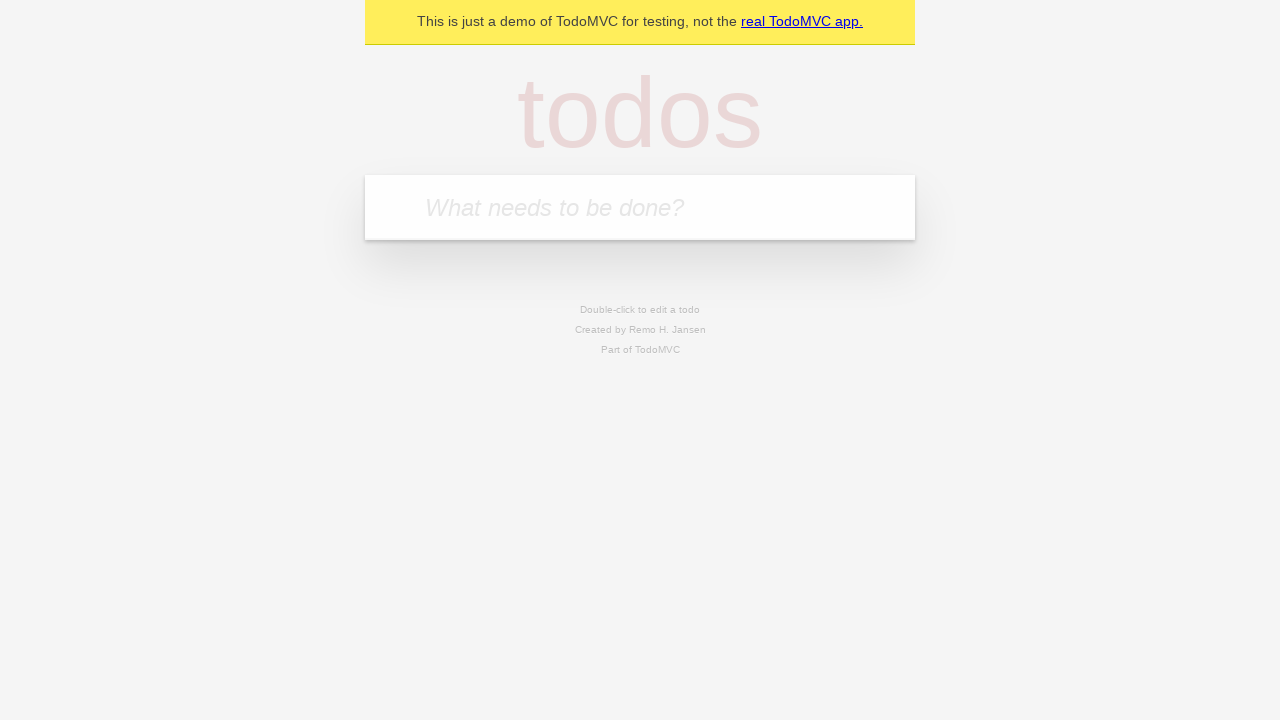

Filled first todo input with 'buy some cheese' on internal:attr=[placeholder="What needs to be done?"i]
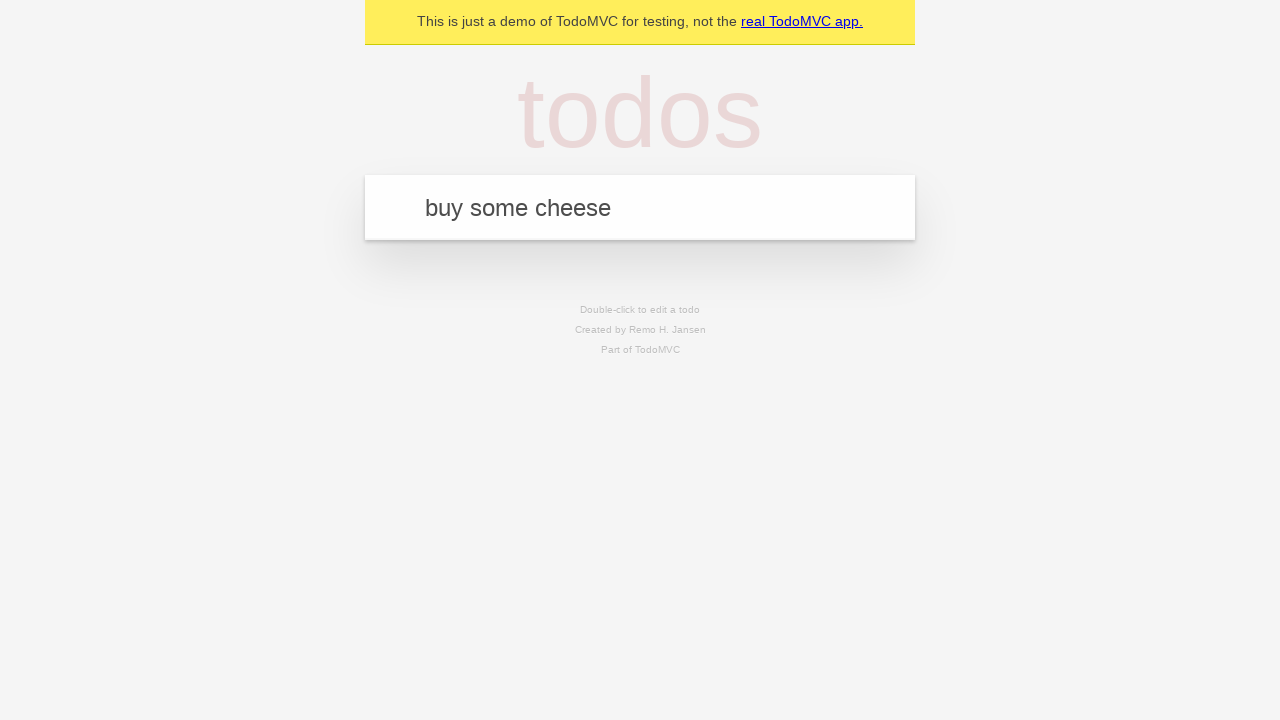

Pressed Enter to add first todo item on internal:attr=[placeholder="What needs to be done?"i]
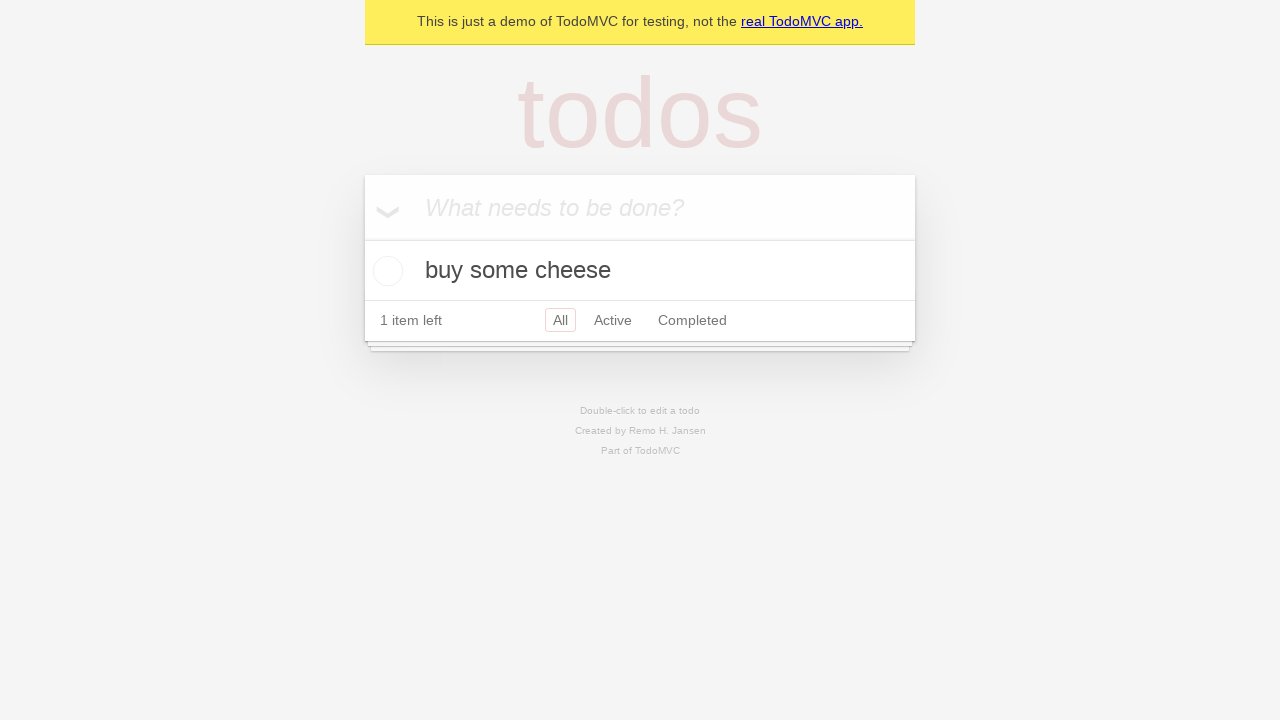

Filled second todo input with 'feed the cat' on internal:attr=[placeholder="What needs to be done?"i]
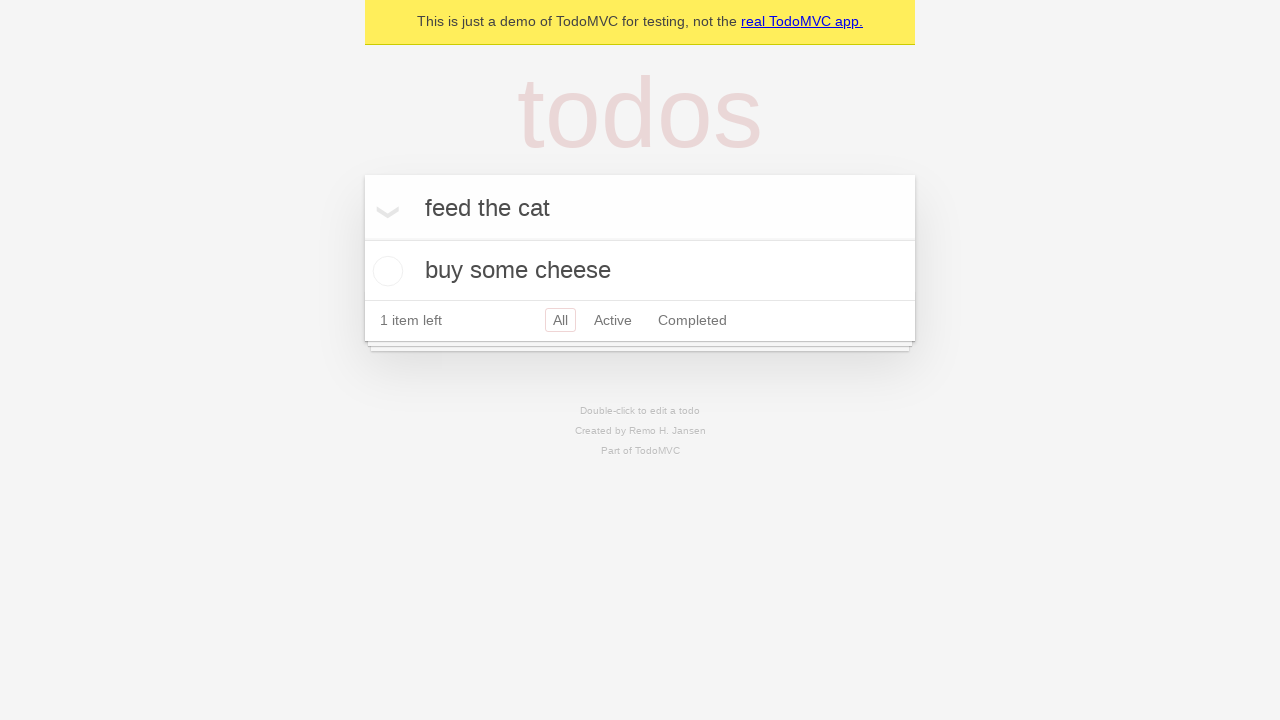

Pressed Enter to add second todo item on internal:attr=[placeholder="What needs to be done?"i]
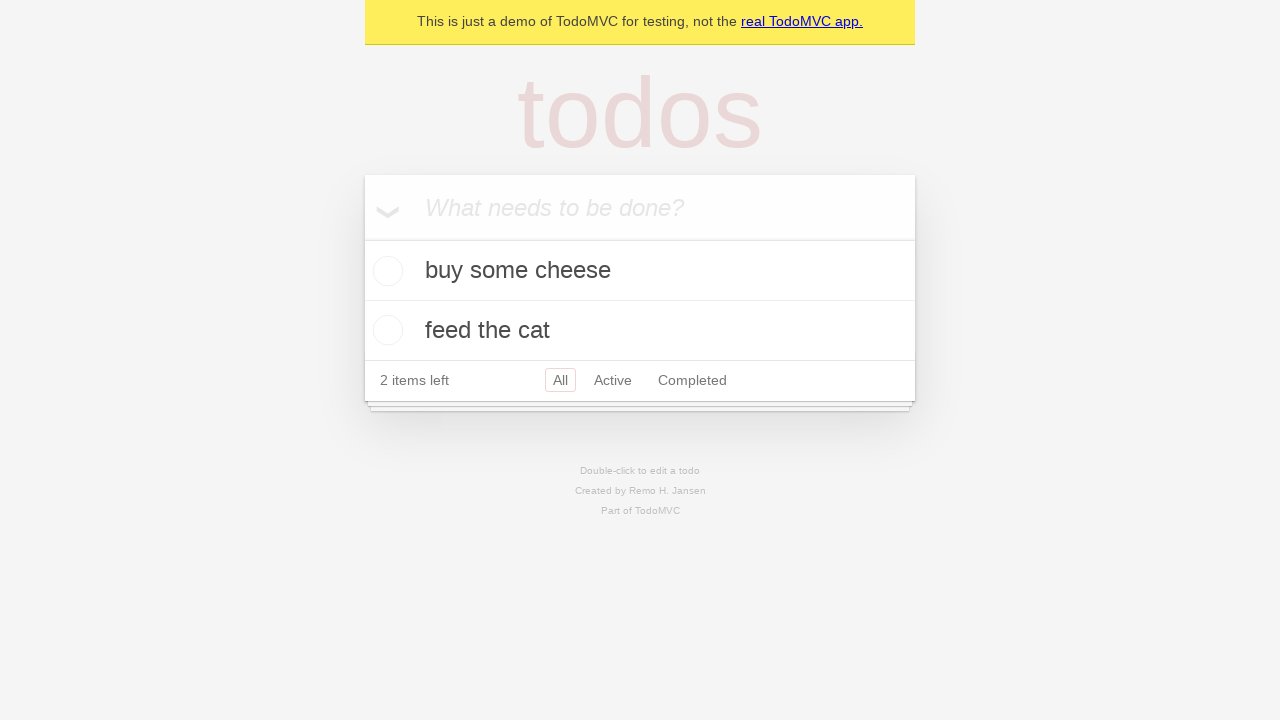

Filled third todo input with 'book a doctors appointment' on internal:attr=[placeholder="What needs to be done?"i]
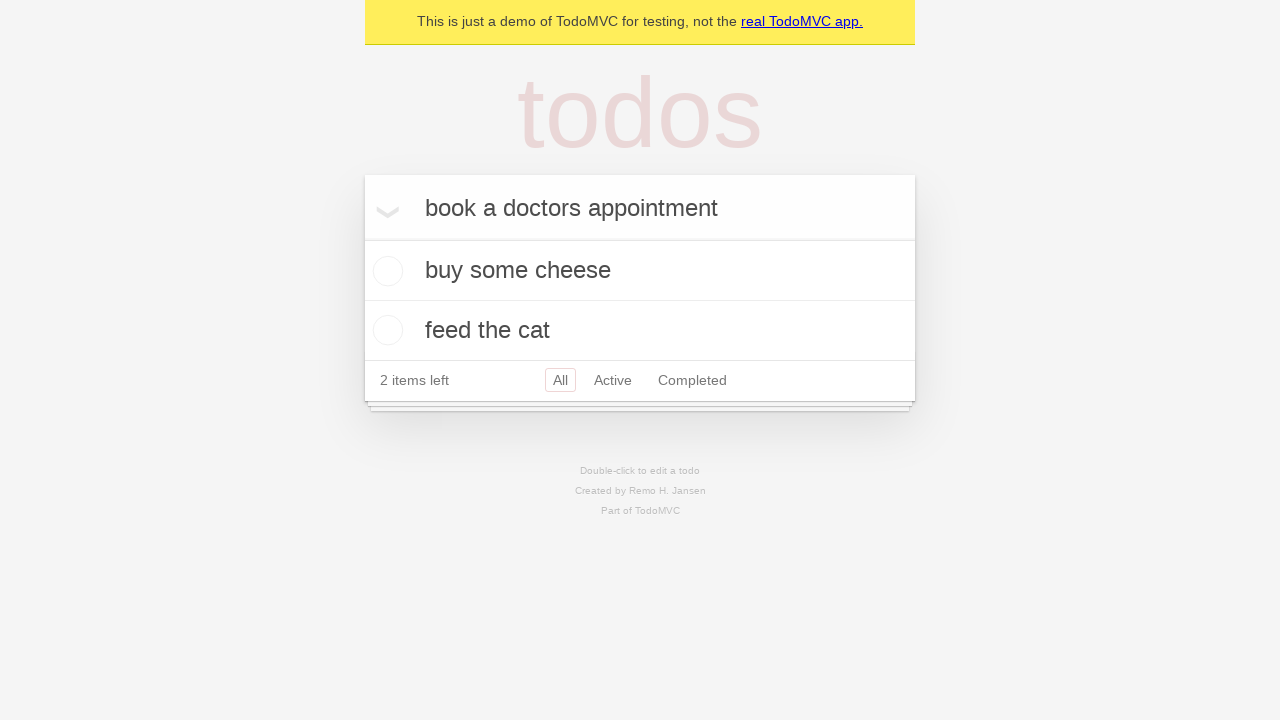

Pressed Enter to add third todo item on internal:attr=[placeholder="What needs to be done?"i]
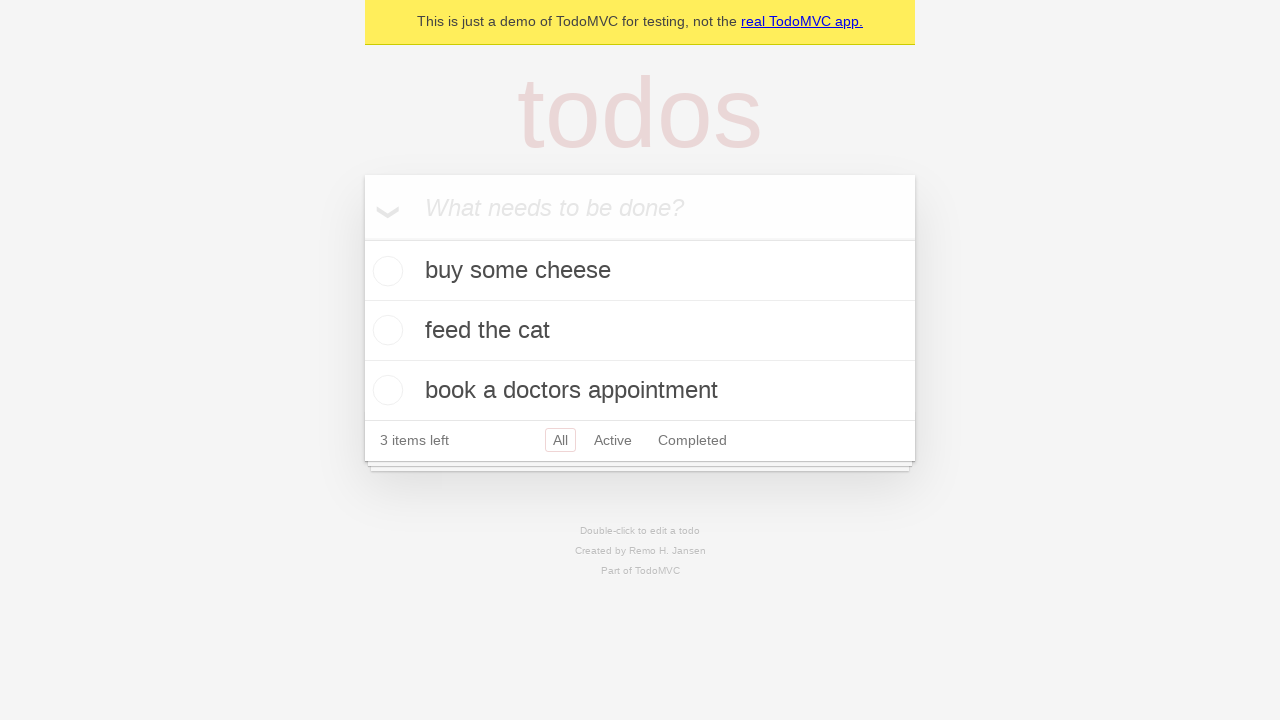

Checked the 'Mark all as complete' checkbox to mark all items as complete at (362, 238) on internal:label="Mark all as complete"i
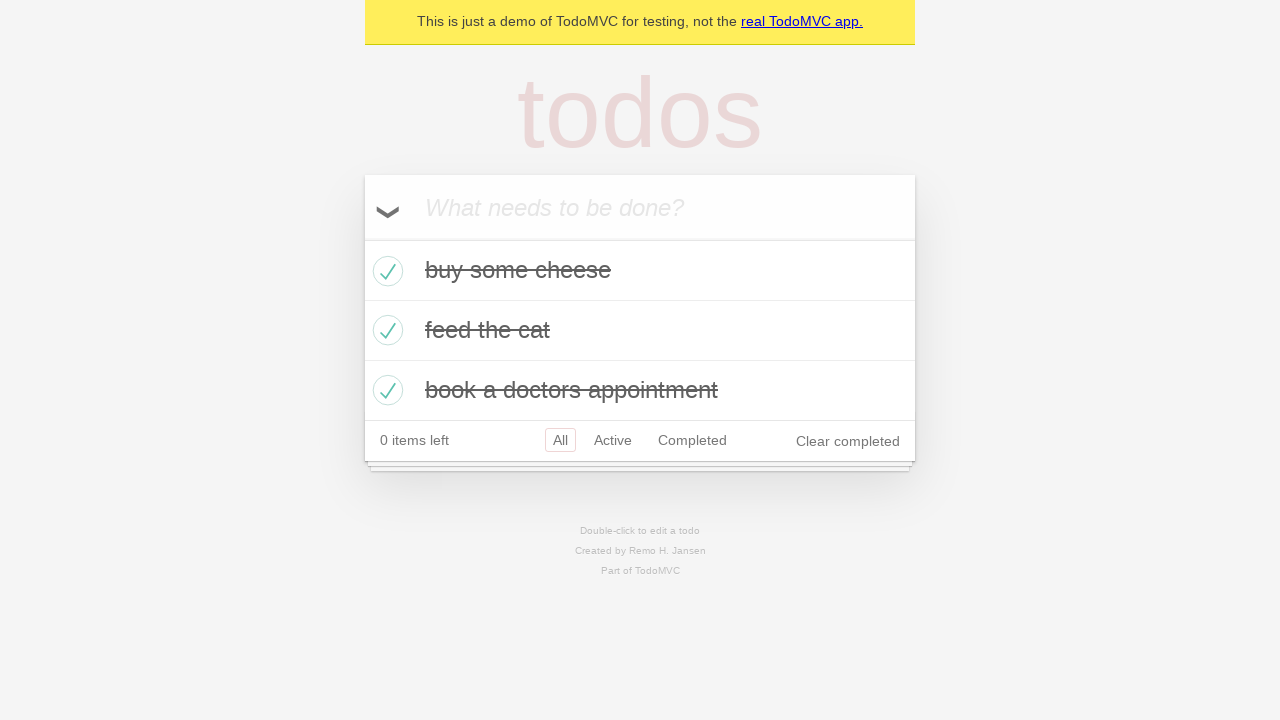

Unchecked the 'Mark all as complete' checkbox to clear complete state of all items at (362, 238) on internal:label="Mark all as complete"i
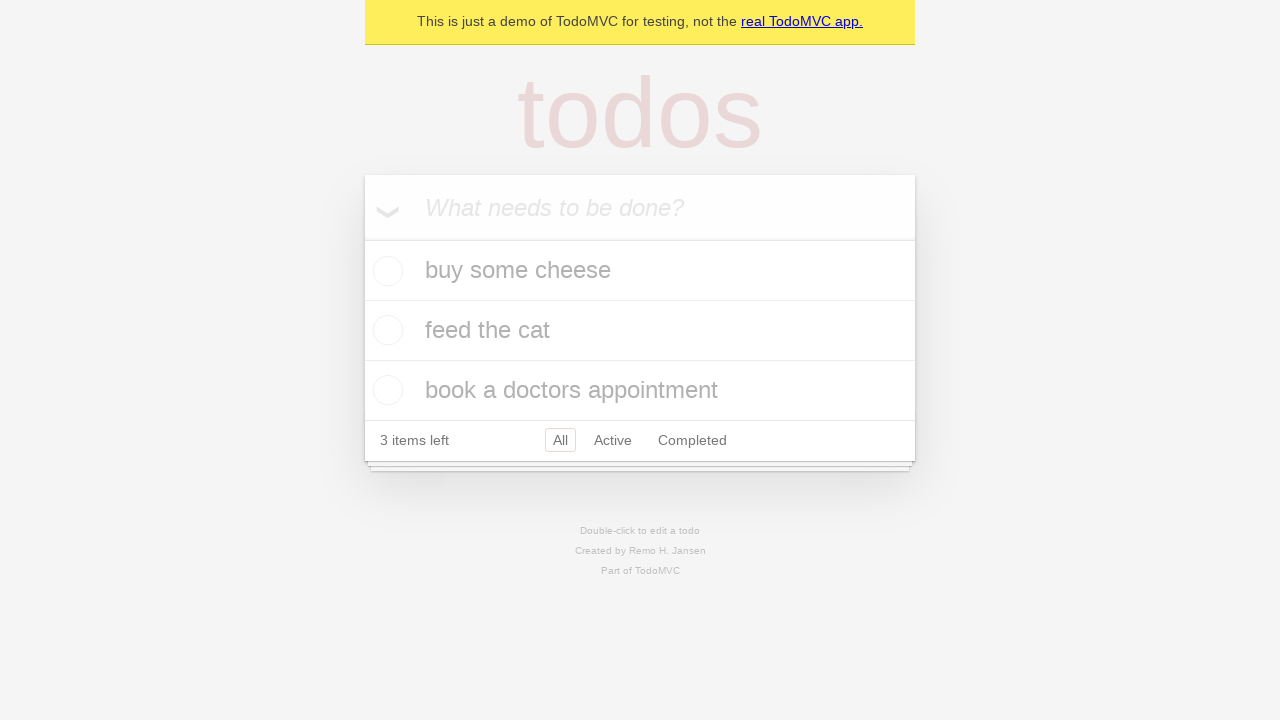

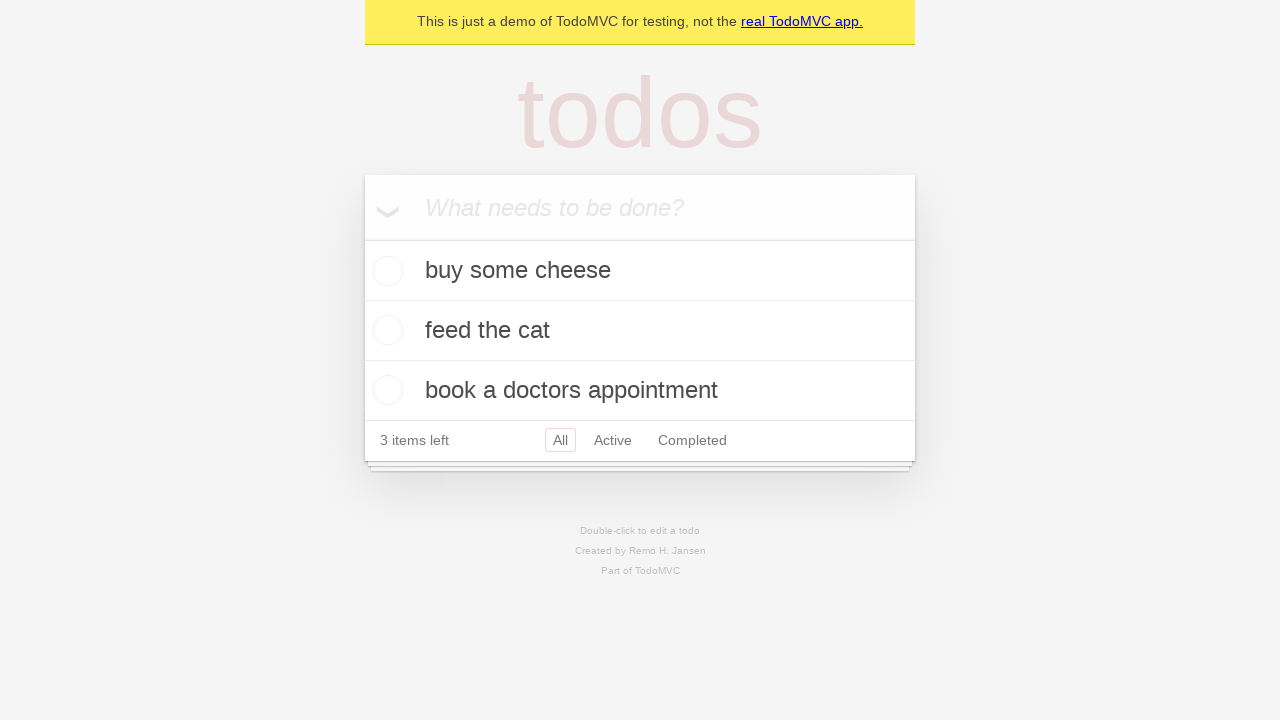